Tests JavaScript alert functionality by clicking a button to trigger an alert, accepting it, and verifying the result message

Starting URL: http://the-internet.herokuapp.com/javascript_alerts

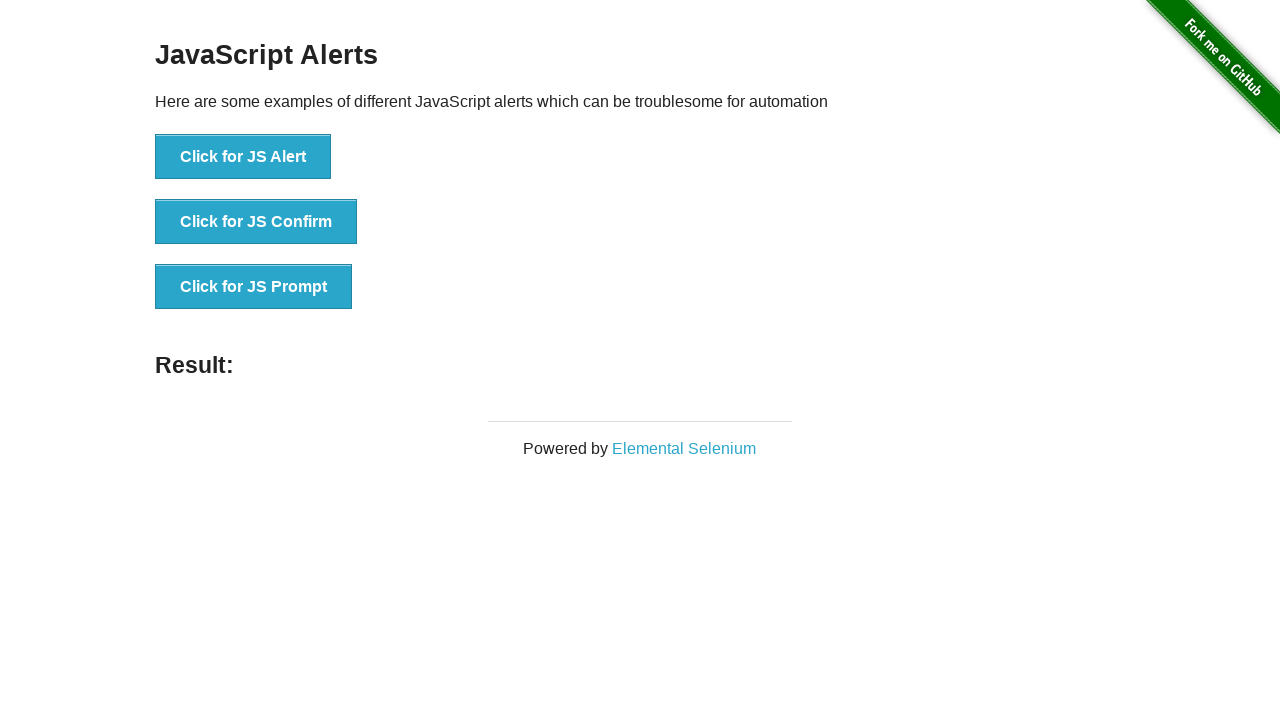

Clicked 'Click for JS Alert' button to trigger JavaScript alert at (243, 157) on xpath=//button[text()='Click for JS Alert']
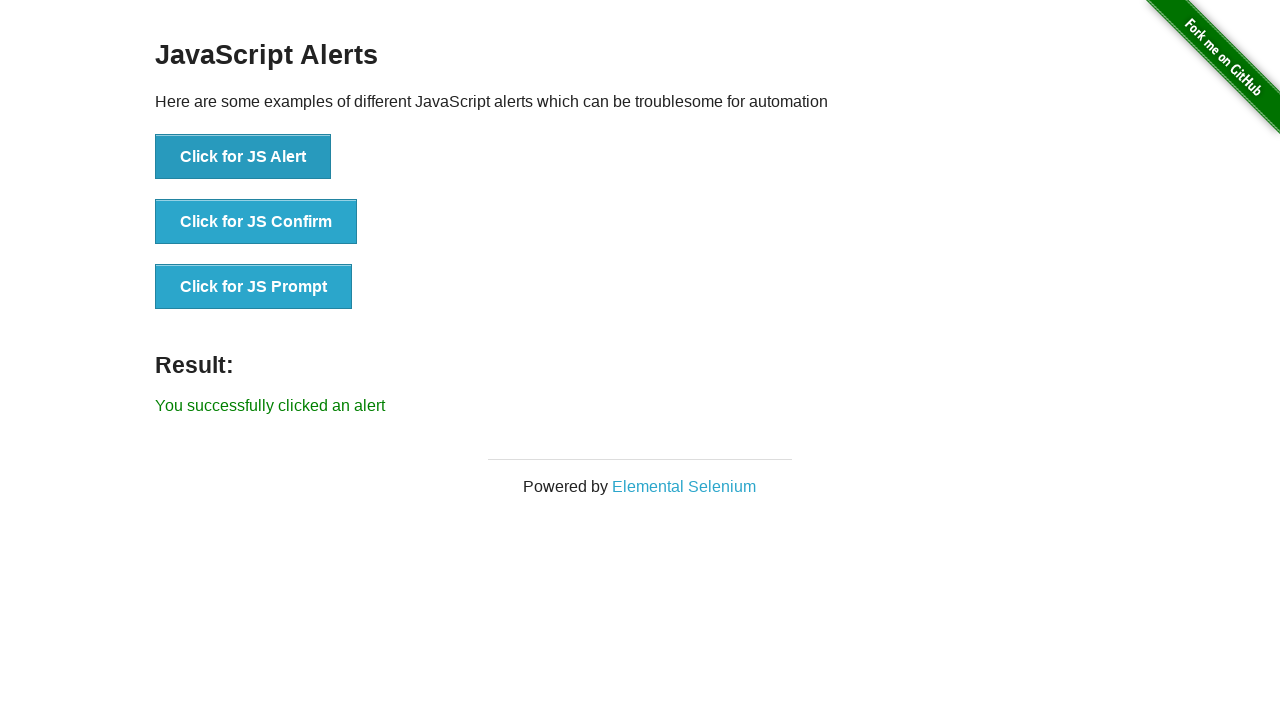

Set up dialog handler to accept alerts
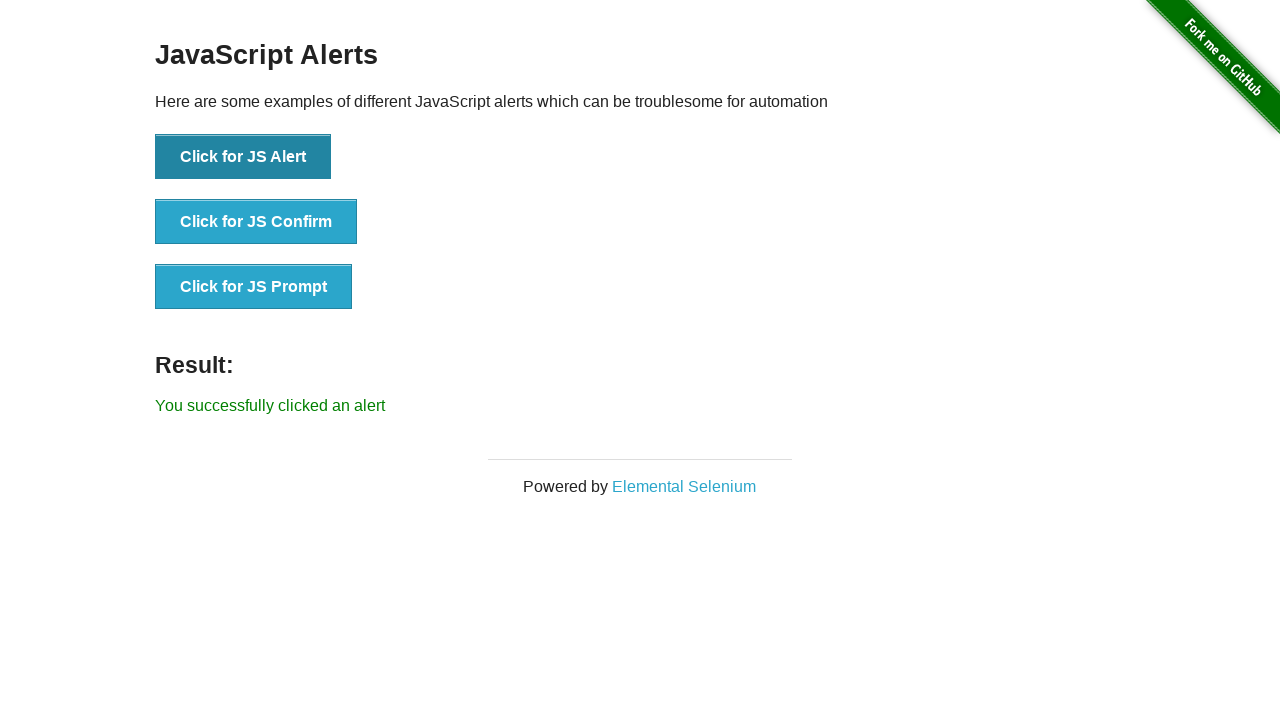

Clicked 'Click for JS Alert' button to trigger alert dialog at (243, 157) on xpath=//button[text()='Click for JS Alert']
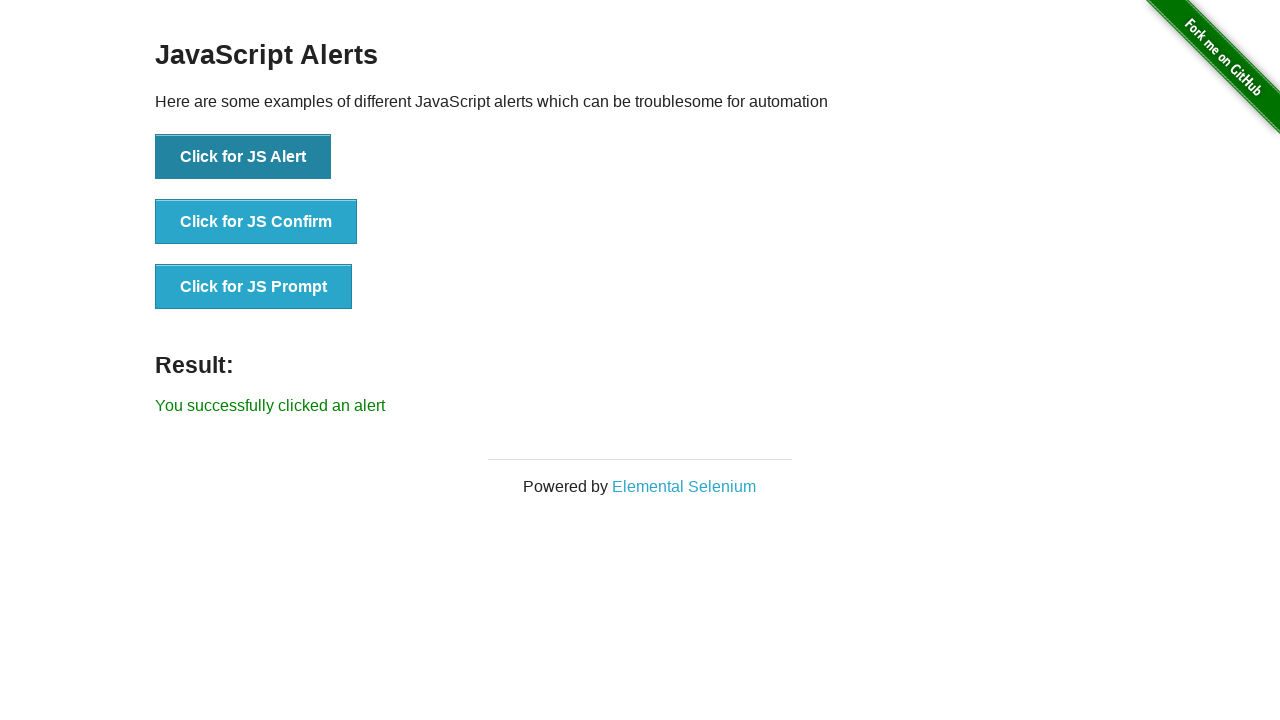

Result message element appeared after alert was accepted
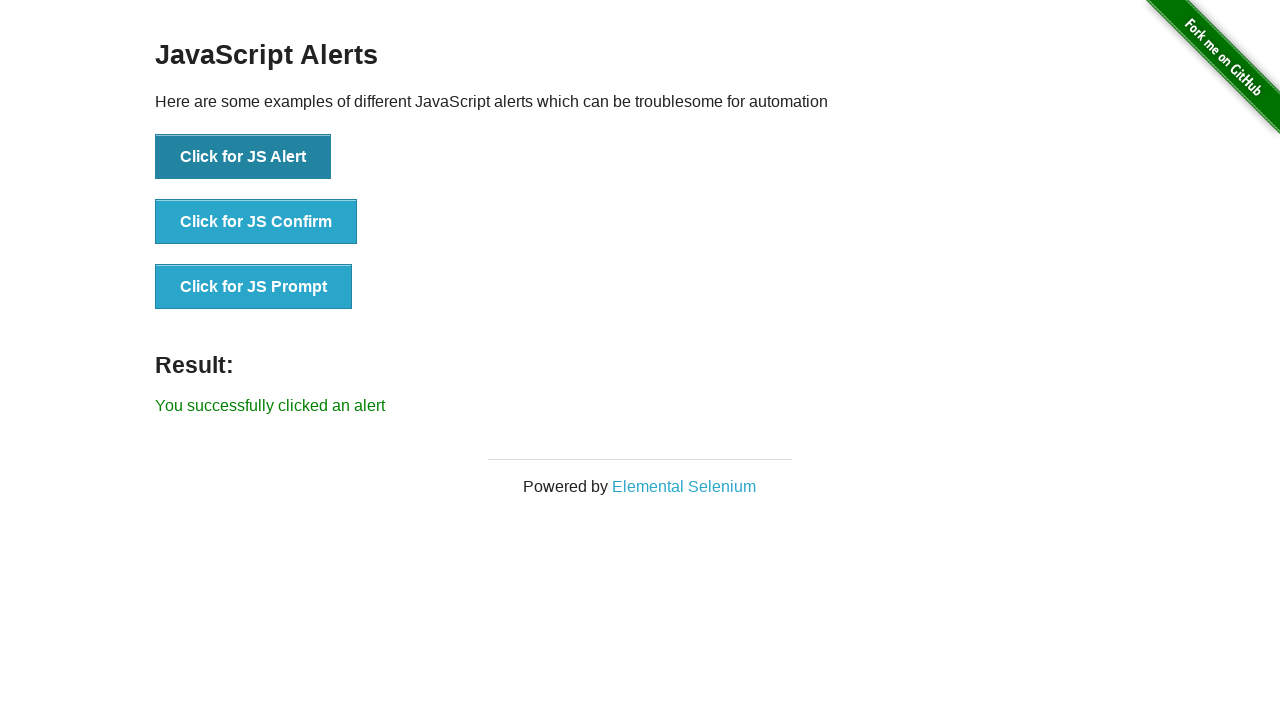

Retrieved result text: 'You successfully clicked an alert'
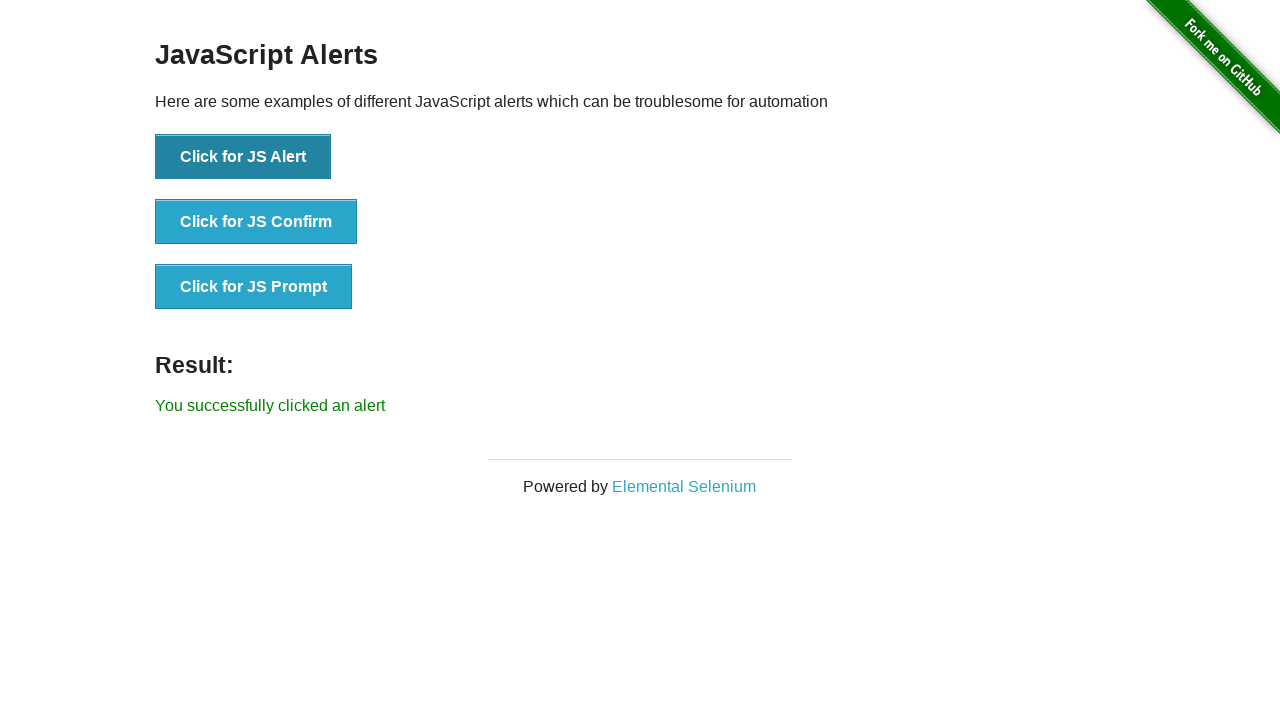

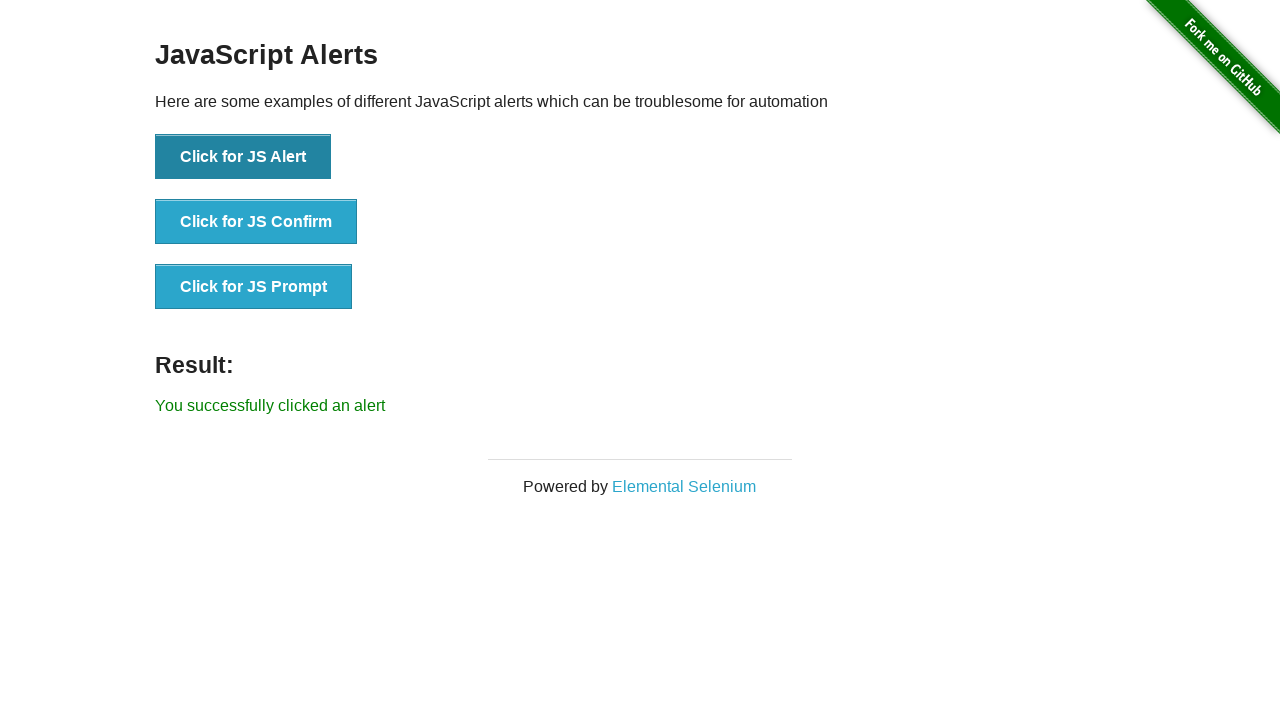